Tests dropdown selection by value, selecting option "1" from the dropdown

Starting URL: https://the-internet.herokuapp.com/dropdown

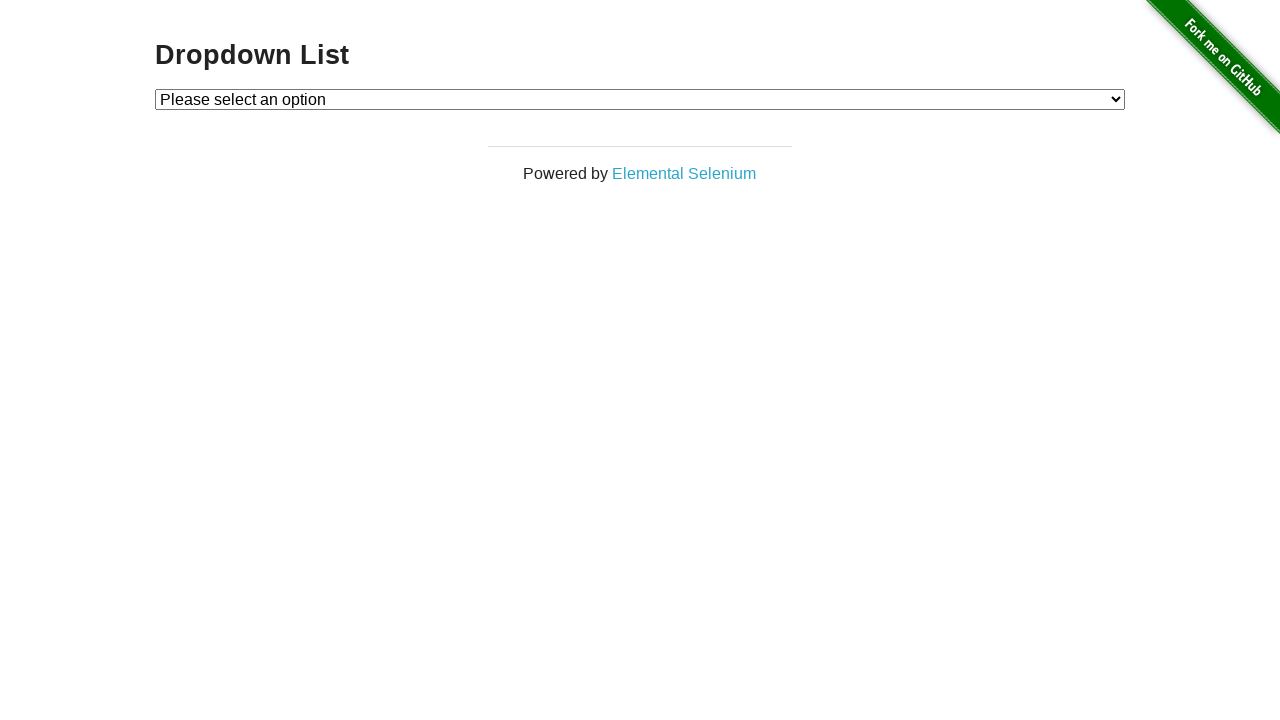

Selected option '1' from dropdown by value on #dropdown
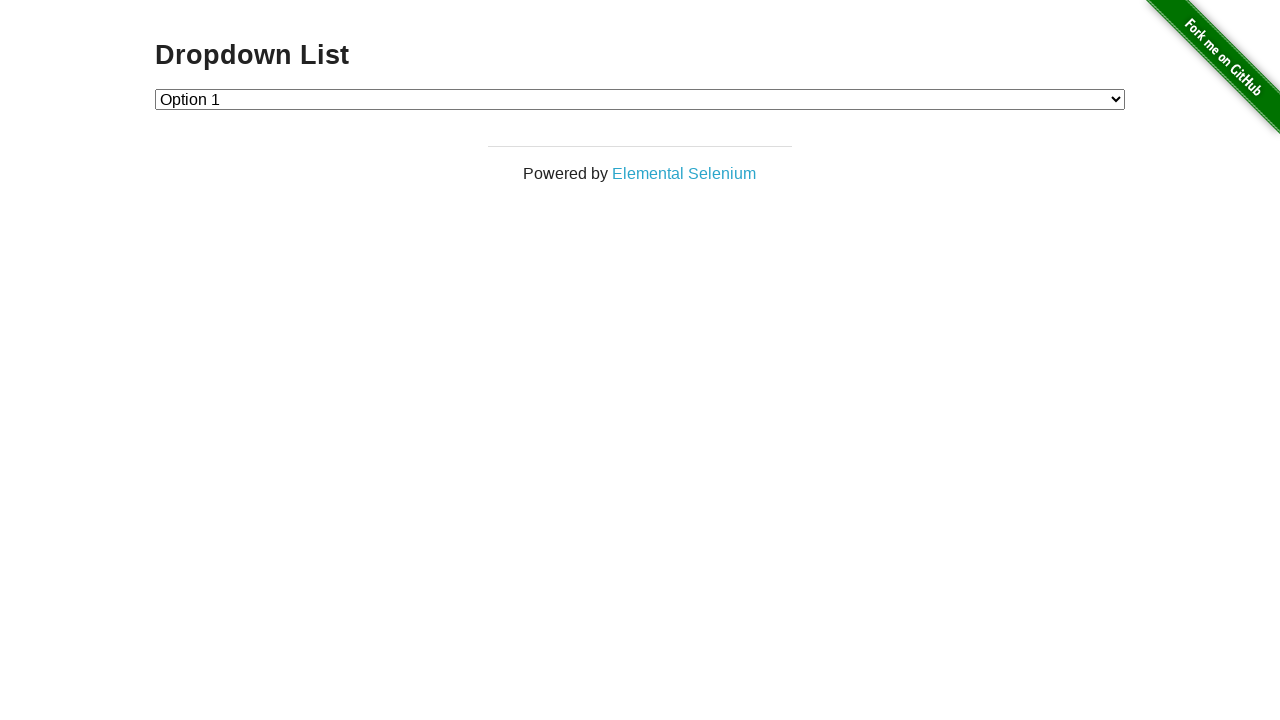

Verified that dropdown value is '1'
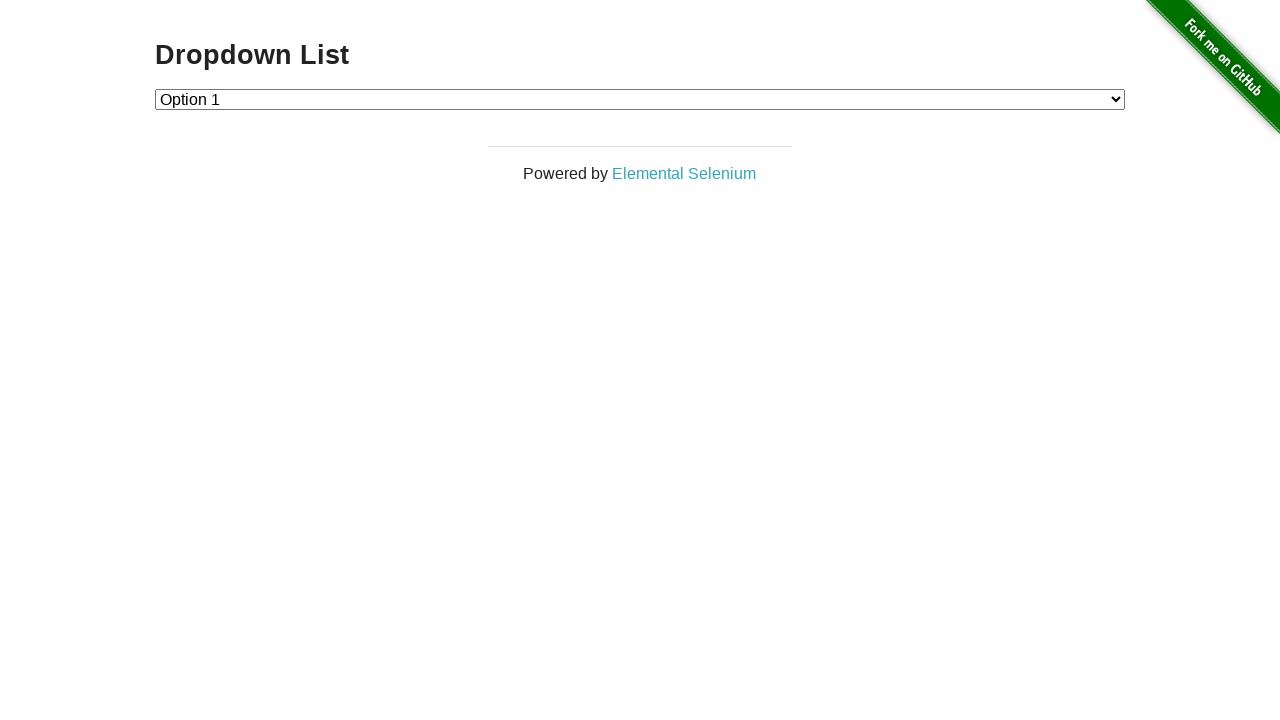

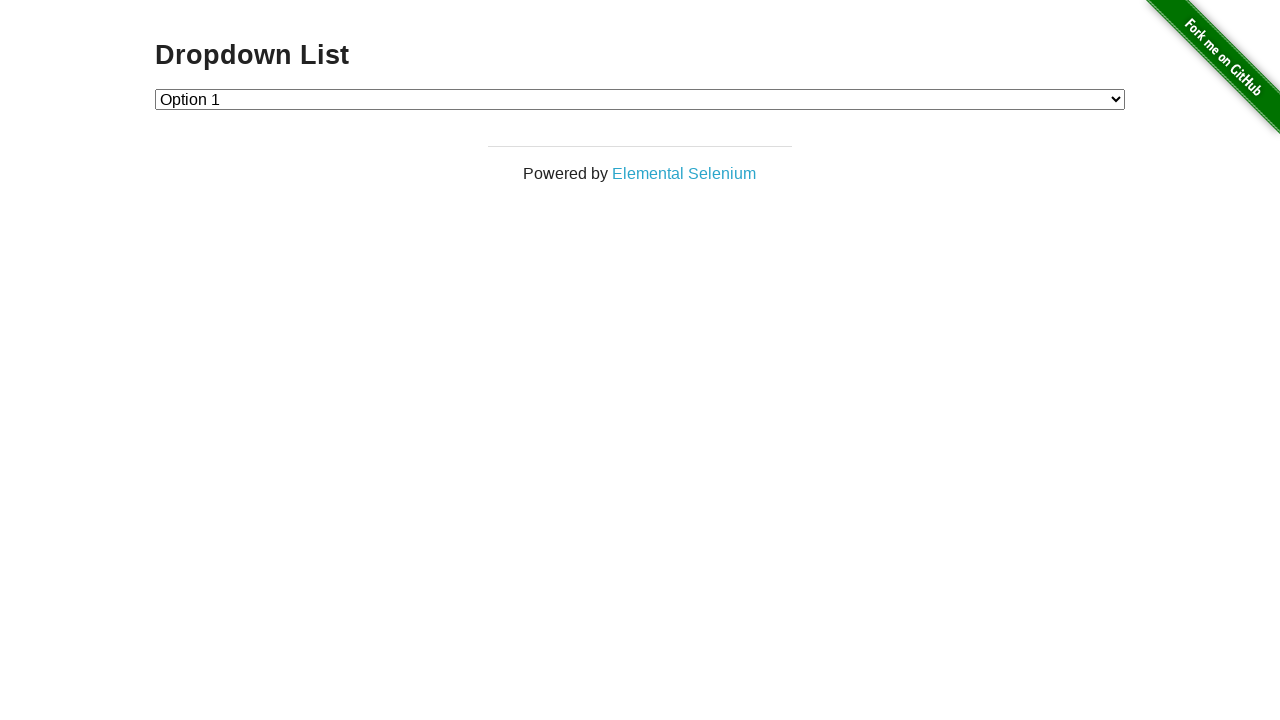